Tests e-commerce functionality by adding a product to cart and verifying it was added successfully

Starting URL: https://bstackdemo.com/

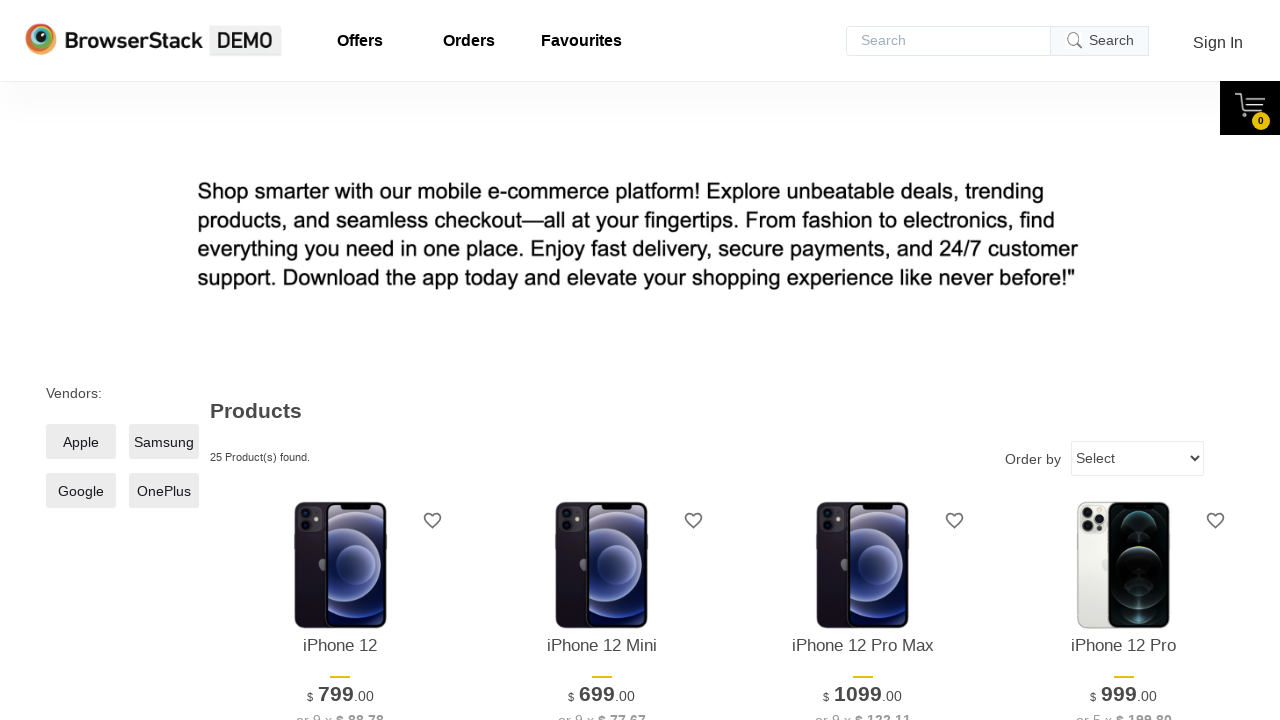

Waited for first product to be visible
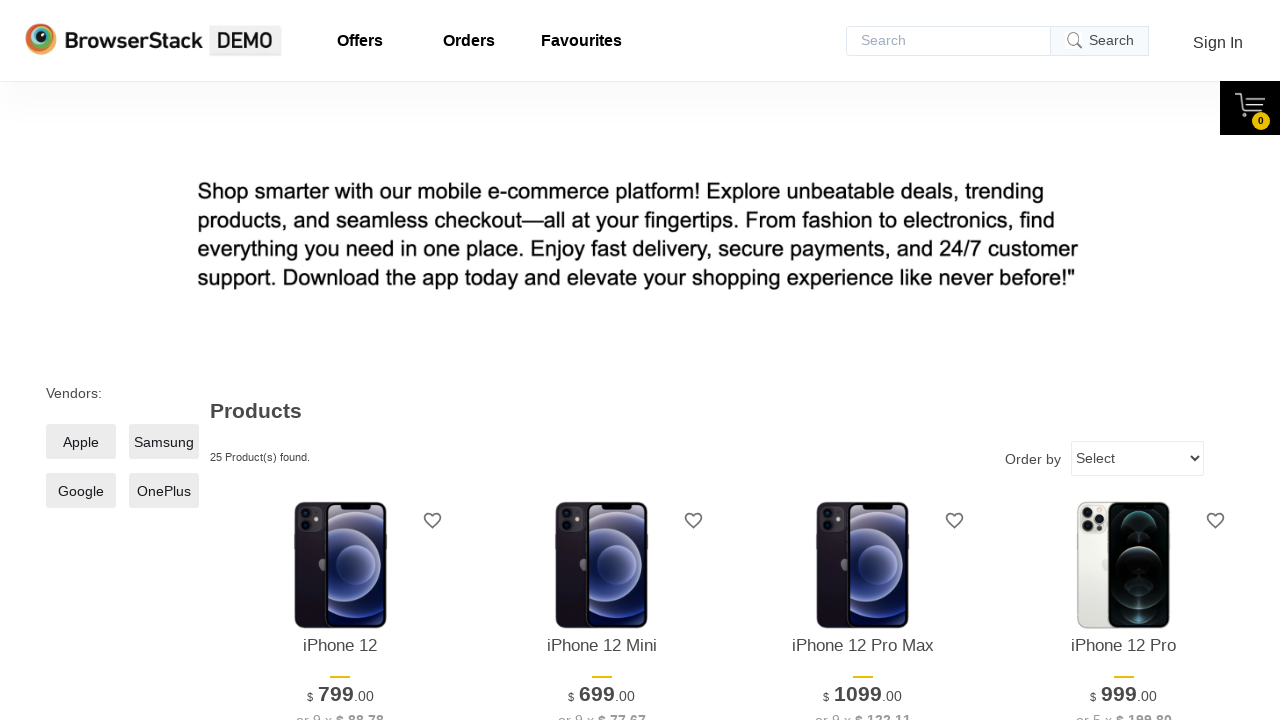

Retrieved product name from page: iPhone 12
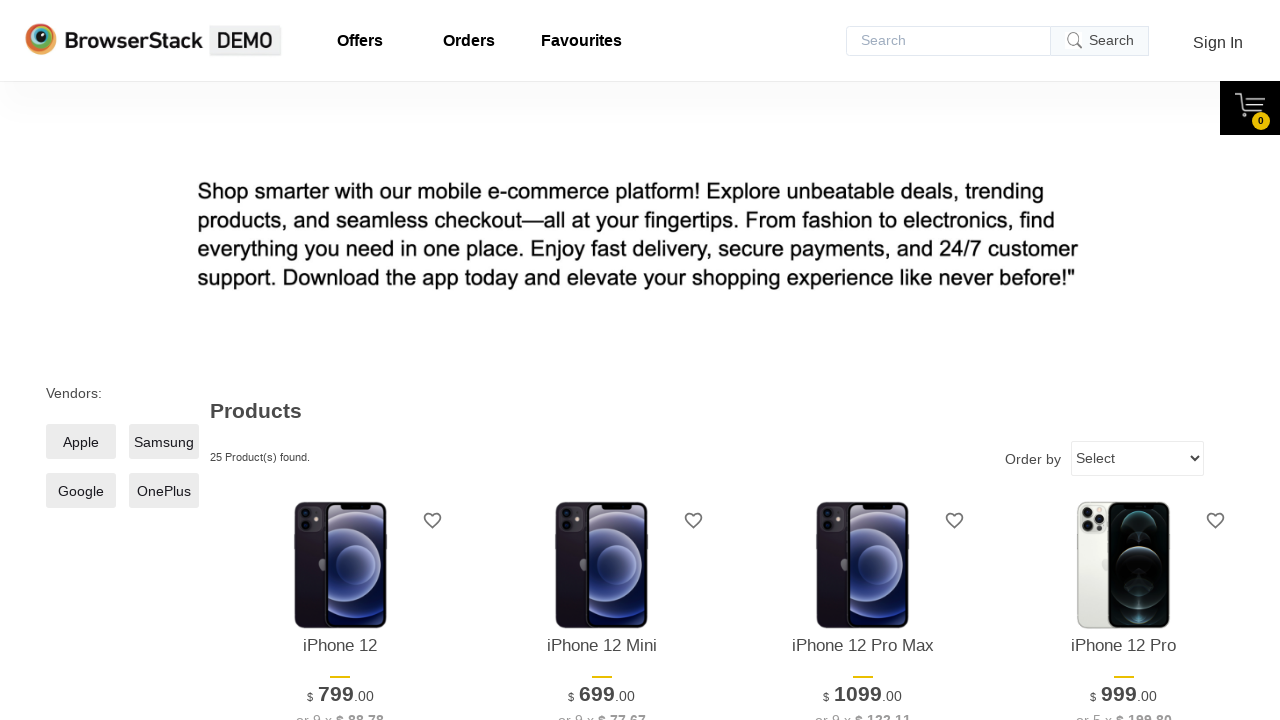

Waited for 'Add to Cart' button to be visible
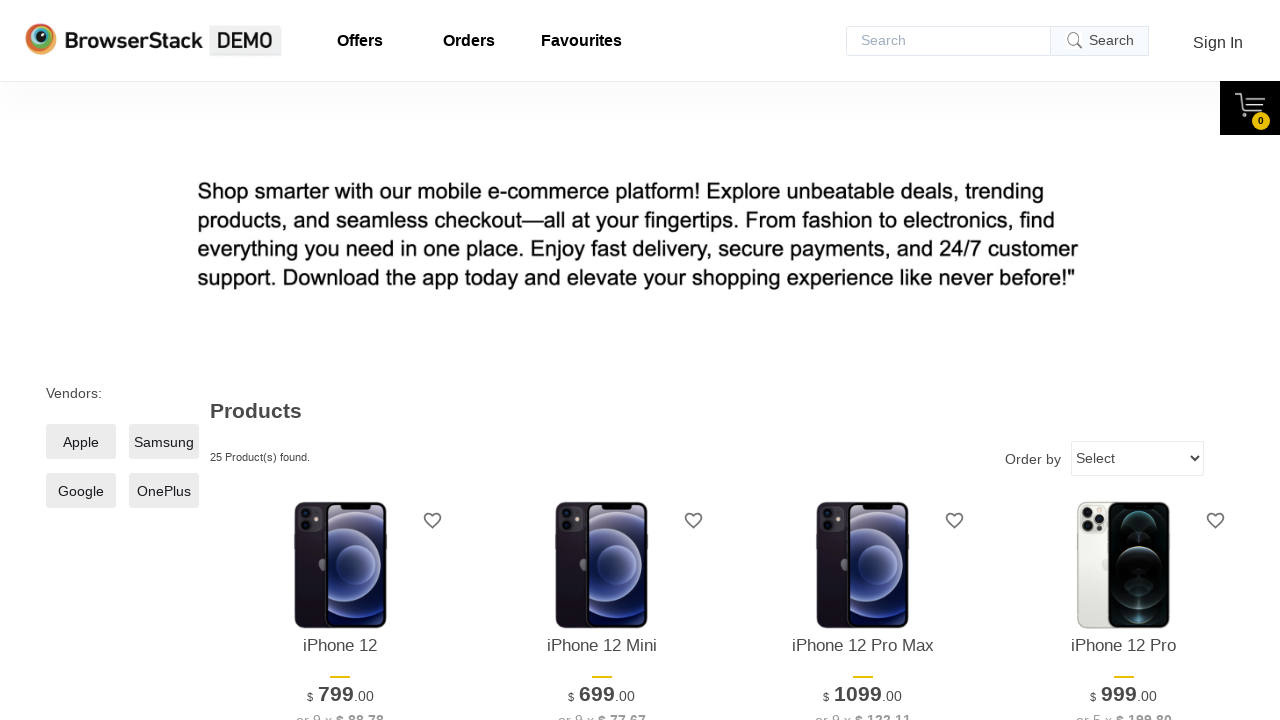

Clicked 'Add to Cart' button for first product at (340, 361) on xpath=//*[@id='1']/div[4]
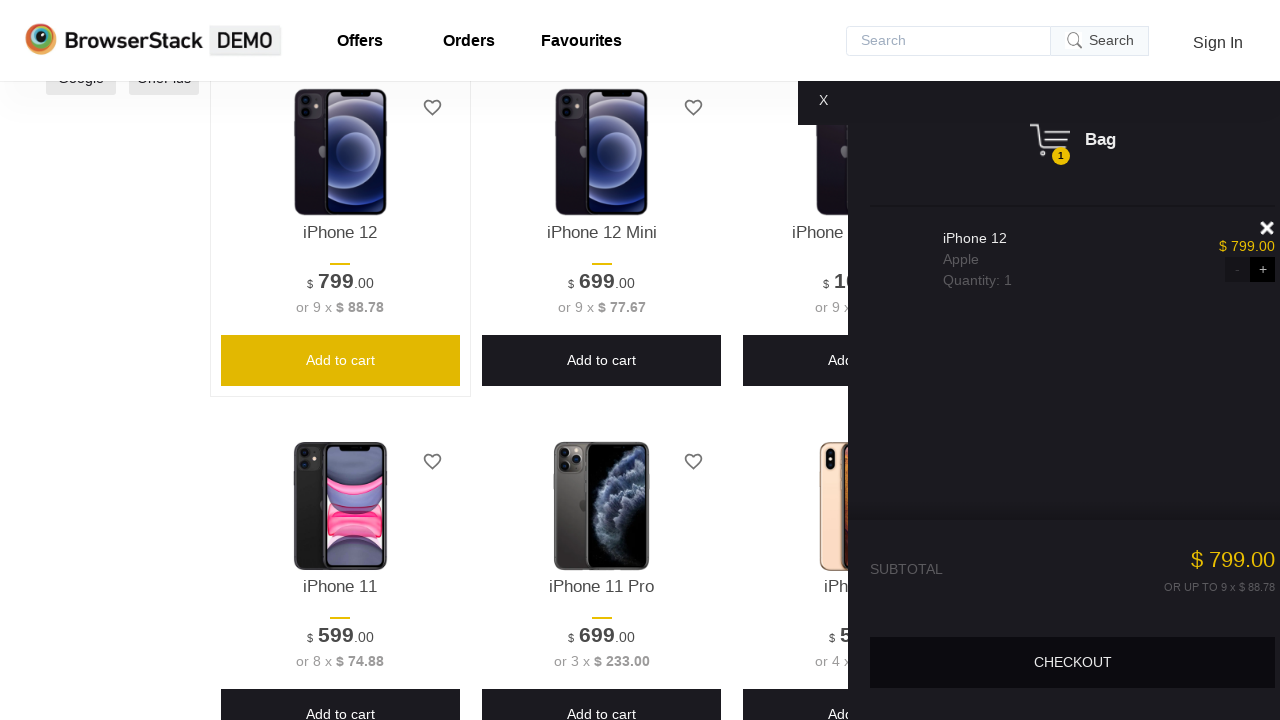

Cart pane appeared after adding product
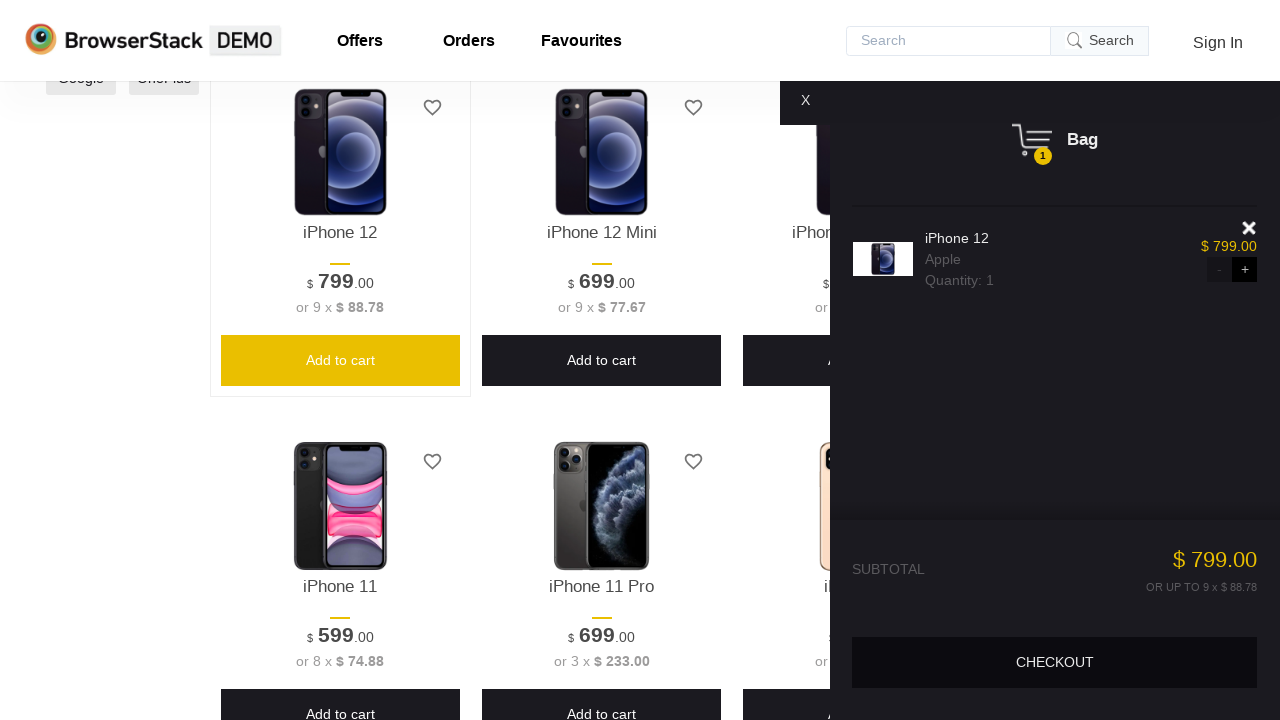

Retrieved product name from cart: iPhone 12
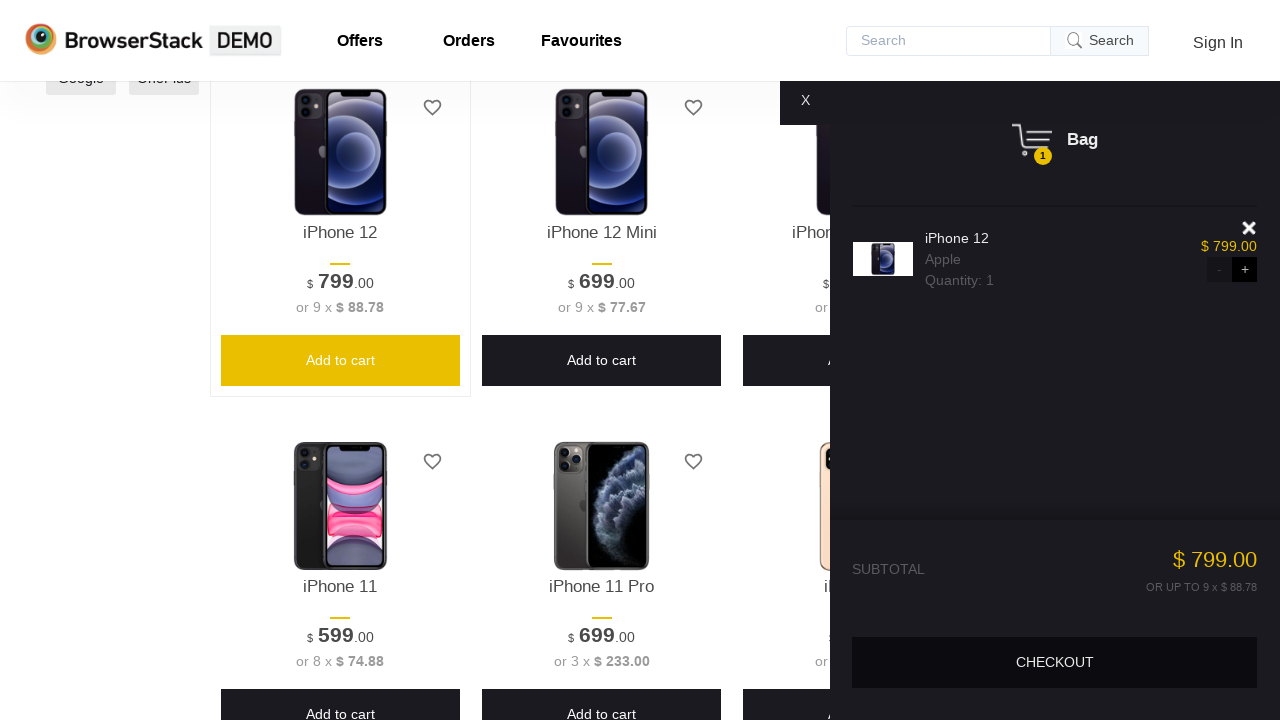

Verified that product in cart matches product on page
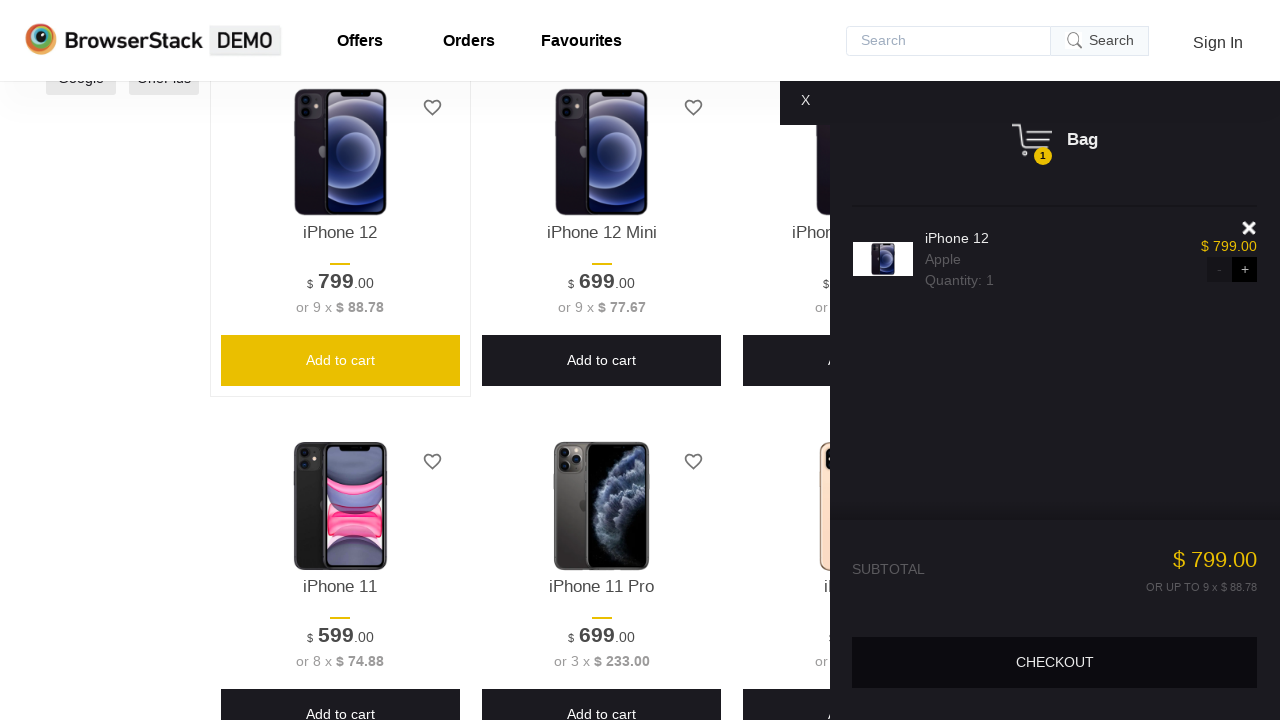

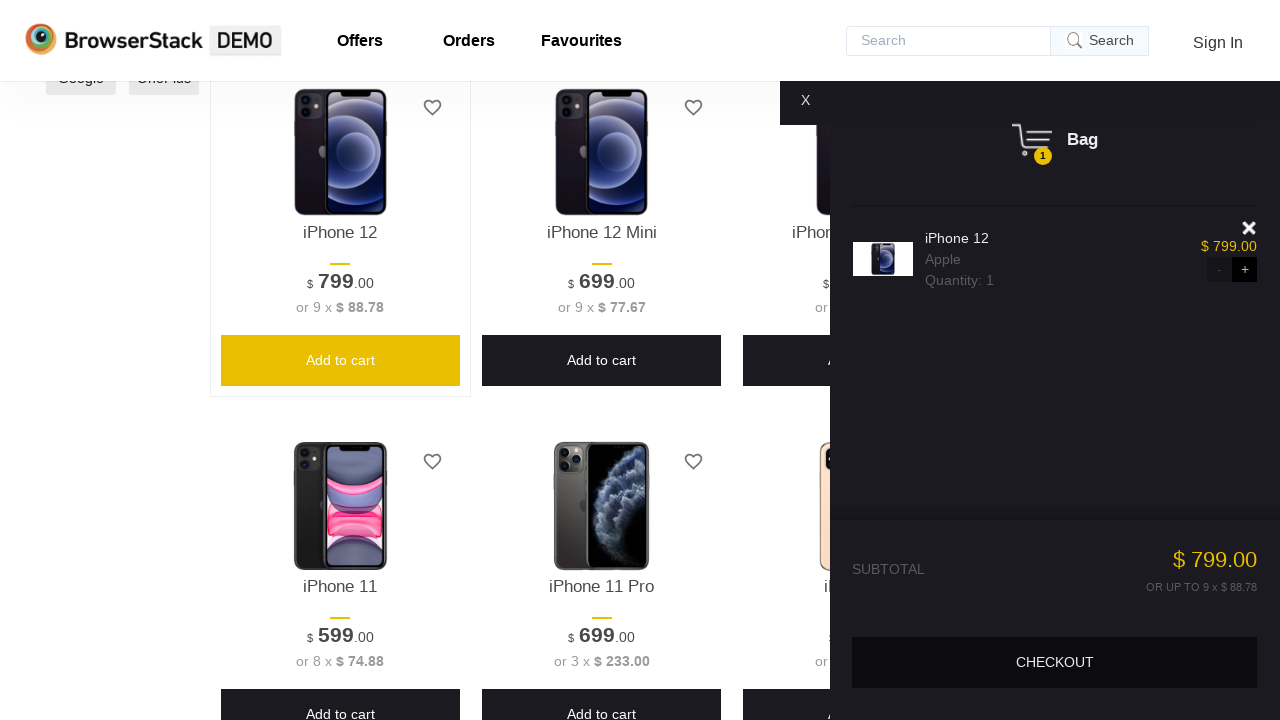